Tests login validation by entering an invalid username and verifying the error message

Starting URL: http://the-internet.herokuapp.com/login

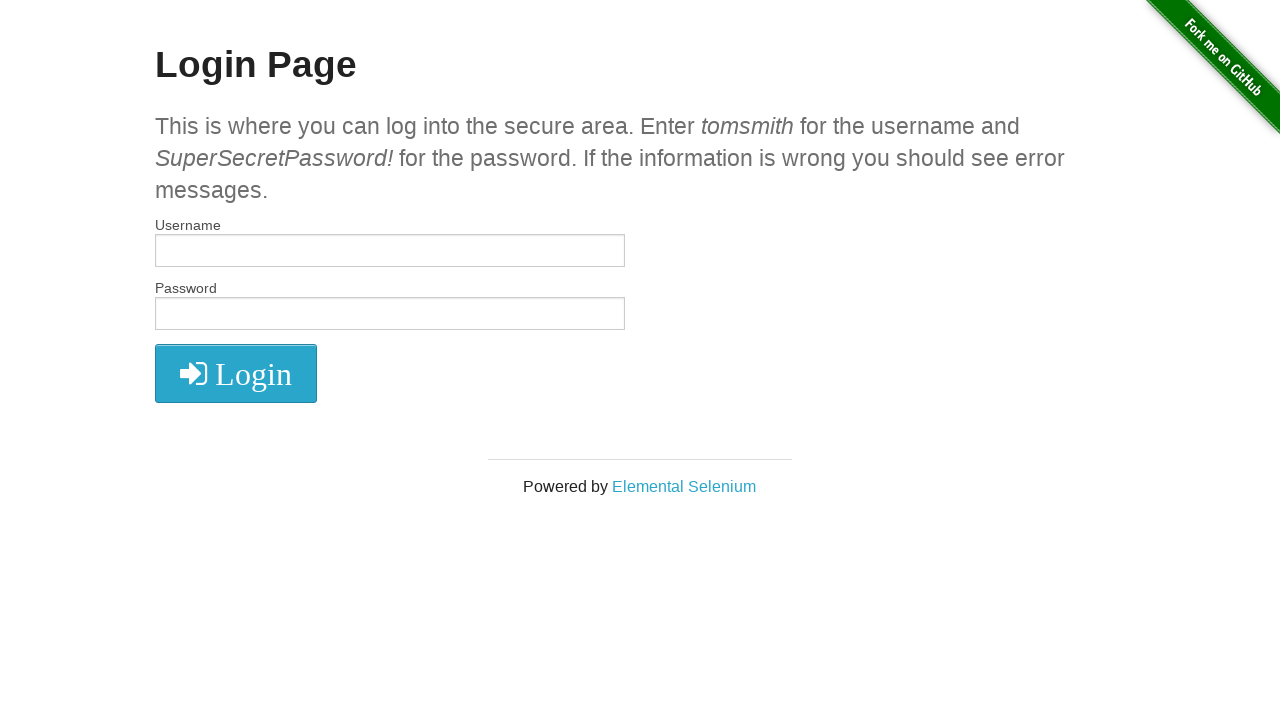

Filled username field with invalid username 'tomsmithxx' on //input[@id='username']
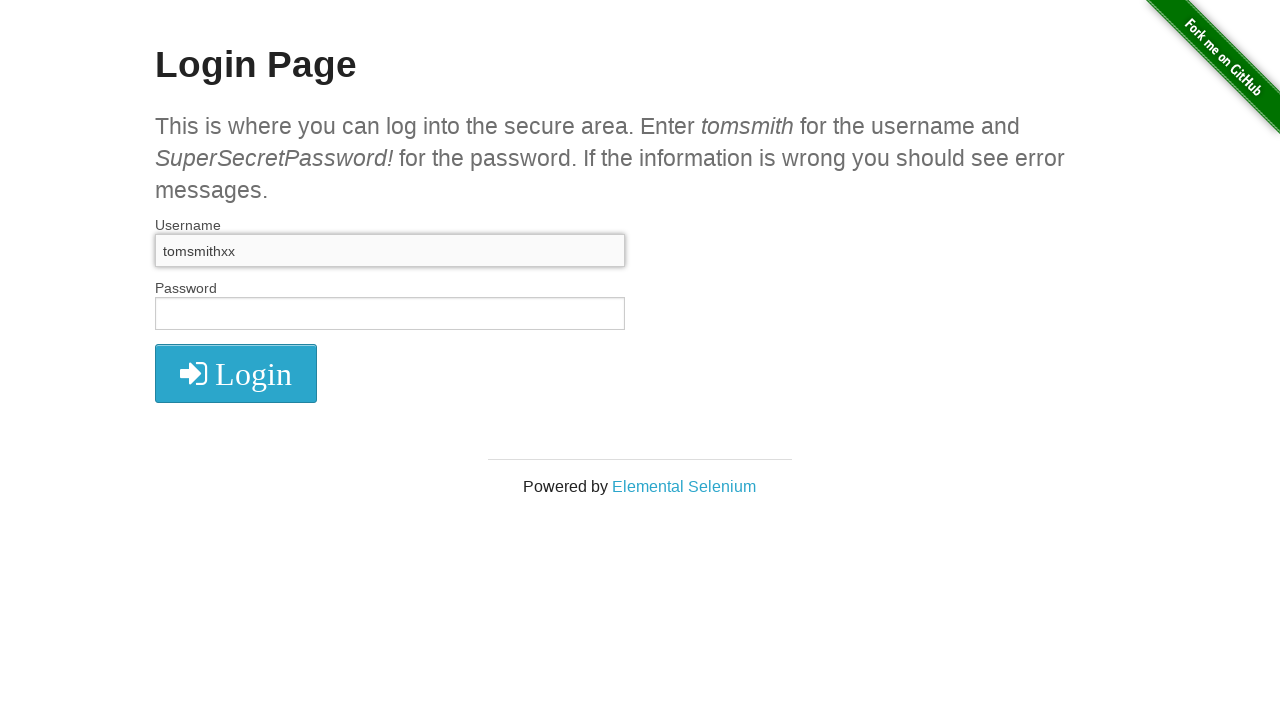

Filled password field with valid test credential on //input[@id='password']
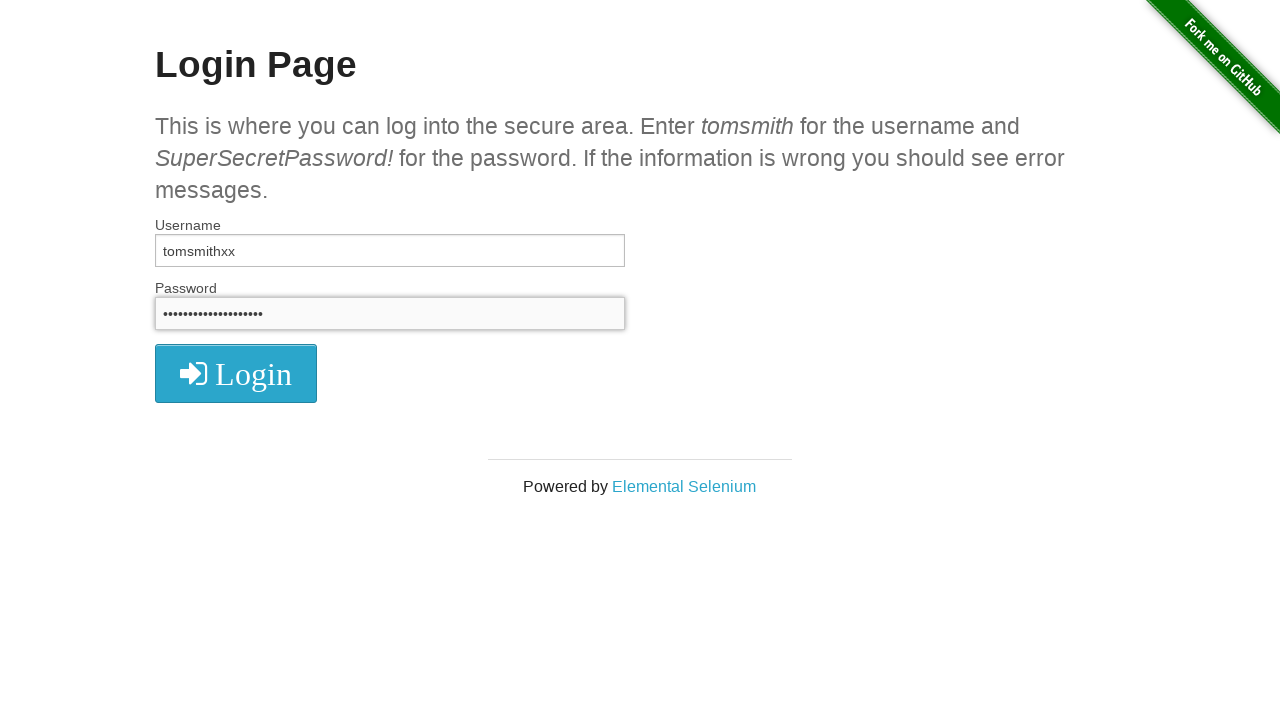

Clicked login submit button at (236, 373) on xpath=//button[@type='submit']
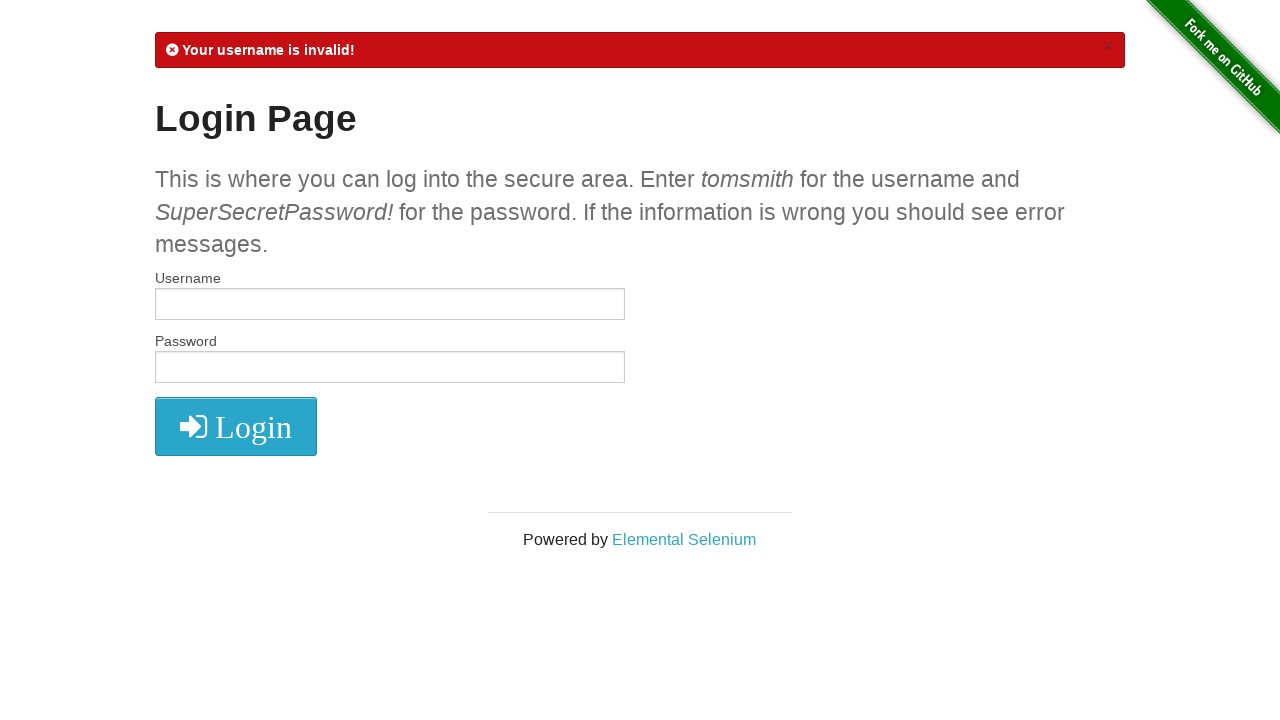

Error message appeared confirming login validation with invalid username
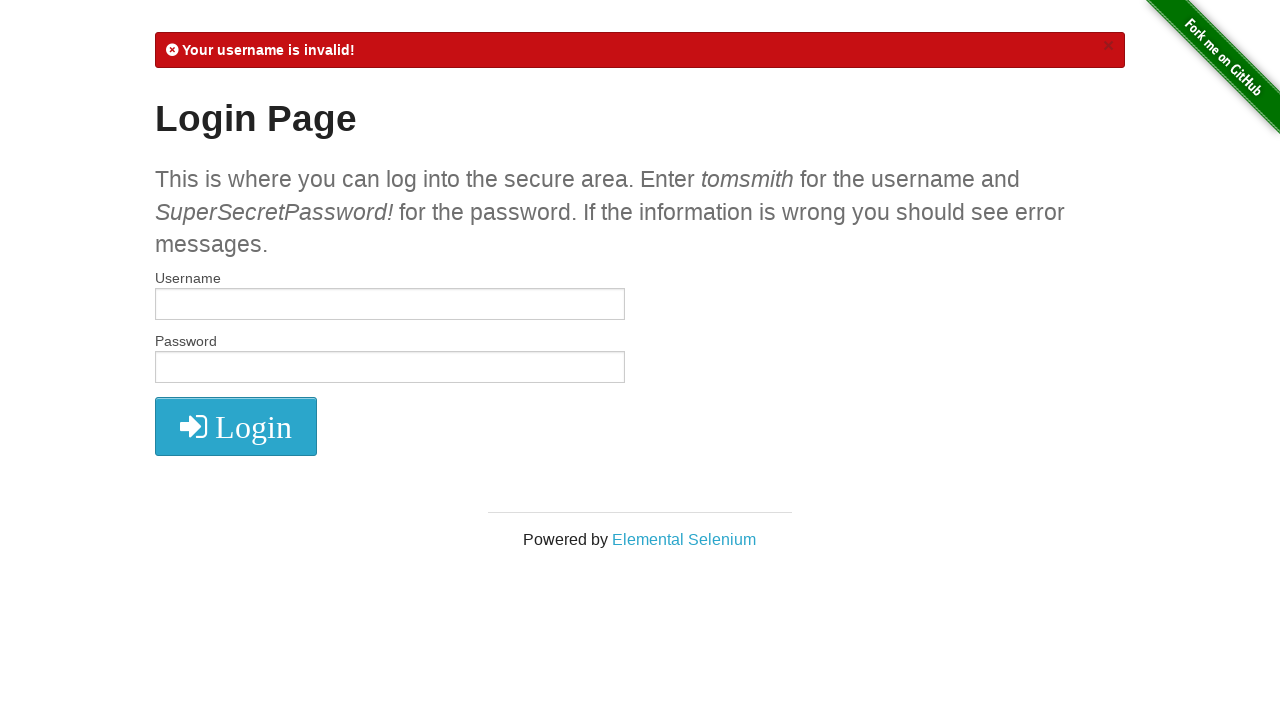

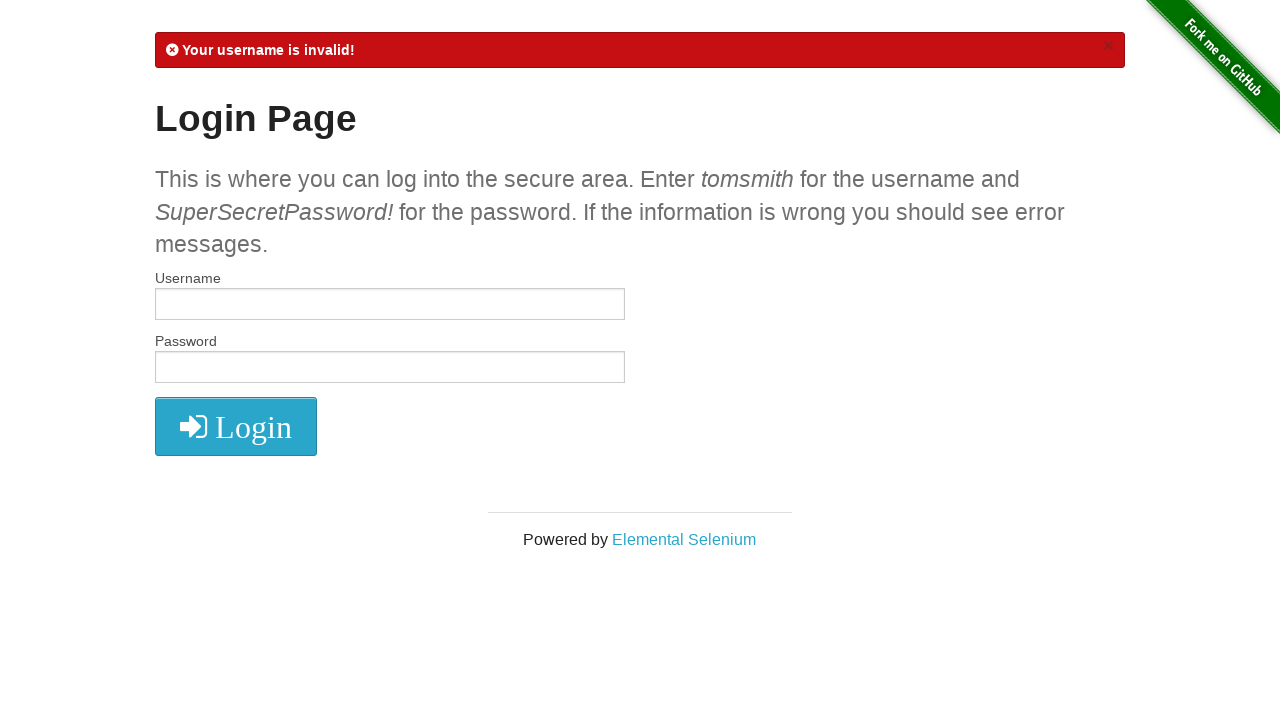